Navigates to Time Complexity page and clicks Practice Questions link

Starting URL: https://dsportalapp.herokuapp.com/data-structures-introduction/time-complexity/

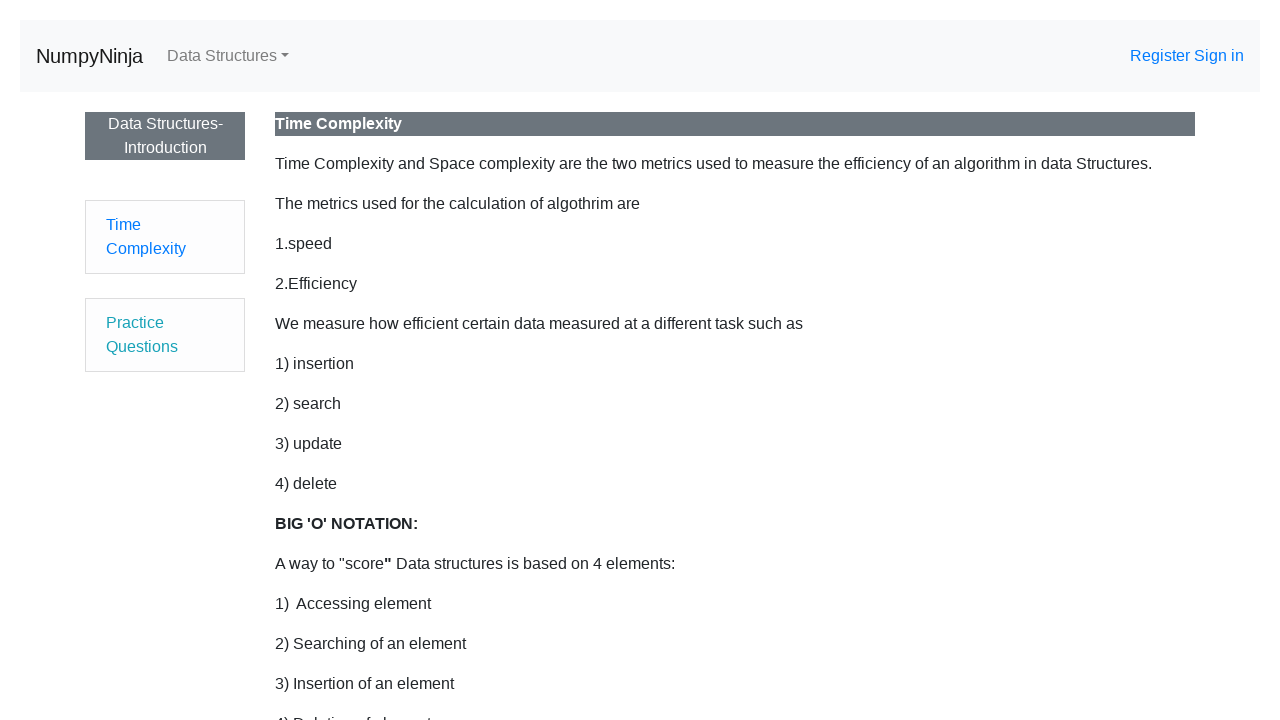

Clicked Practice Questions link on Time Complexity page at (165, 335) on a[href="/data-structures-introduction/practice"]
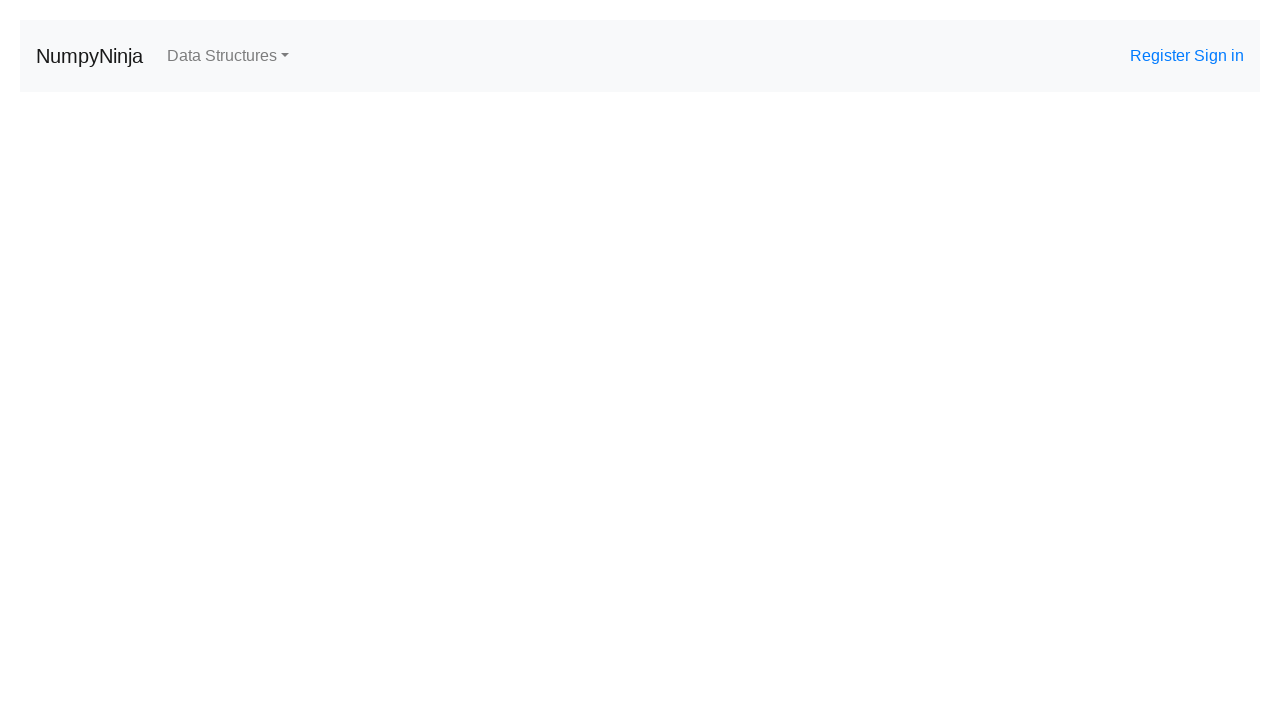

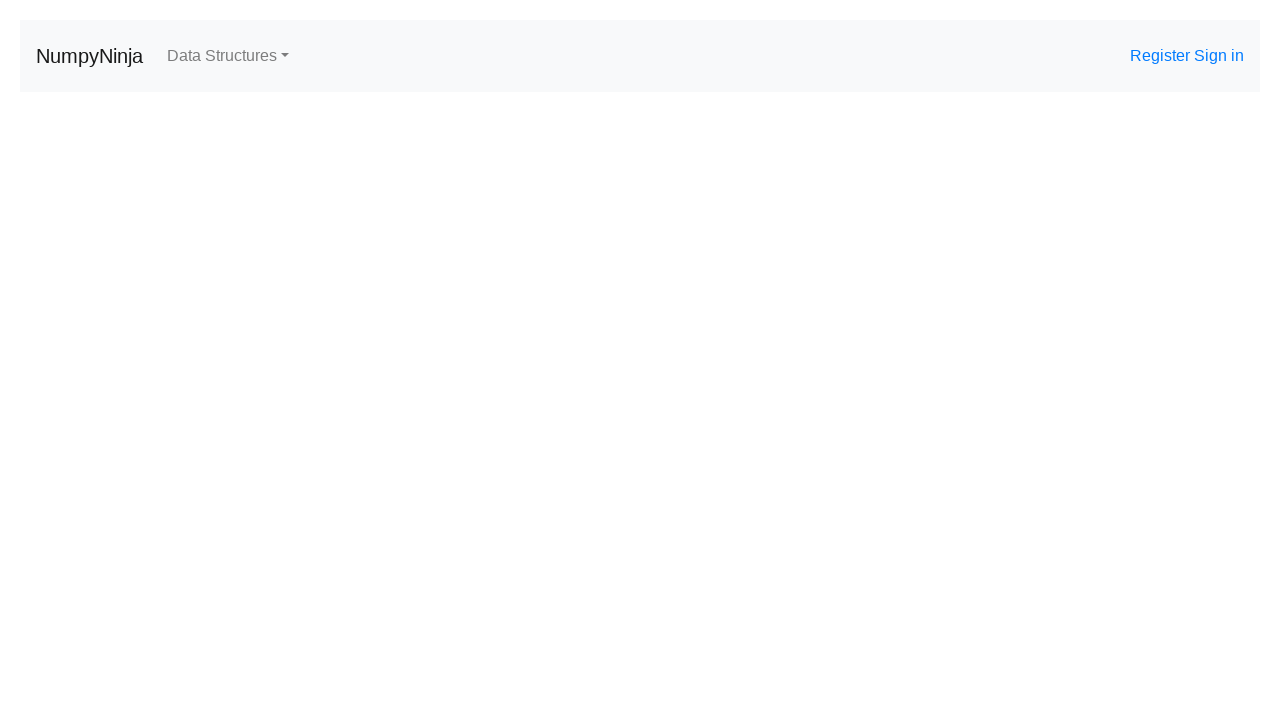